Tests calculator addition by entering two numbers, selecting the addition operator, and clicking Go

Starting URL: https://juliemr.github.io/protractor-demo/

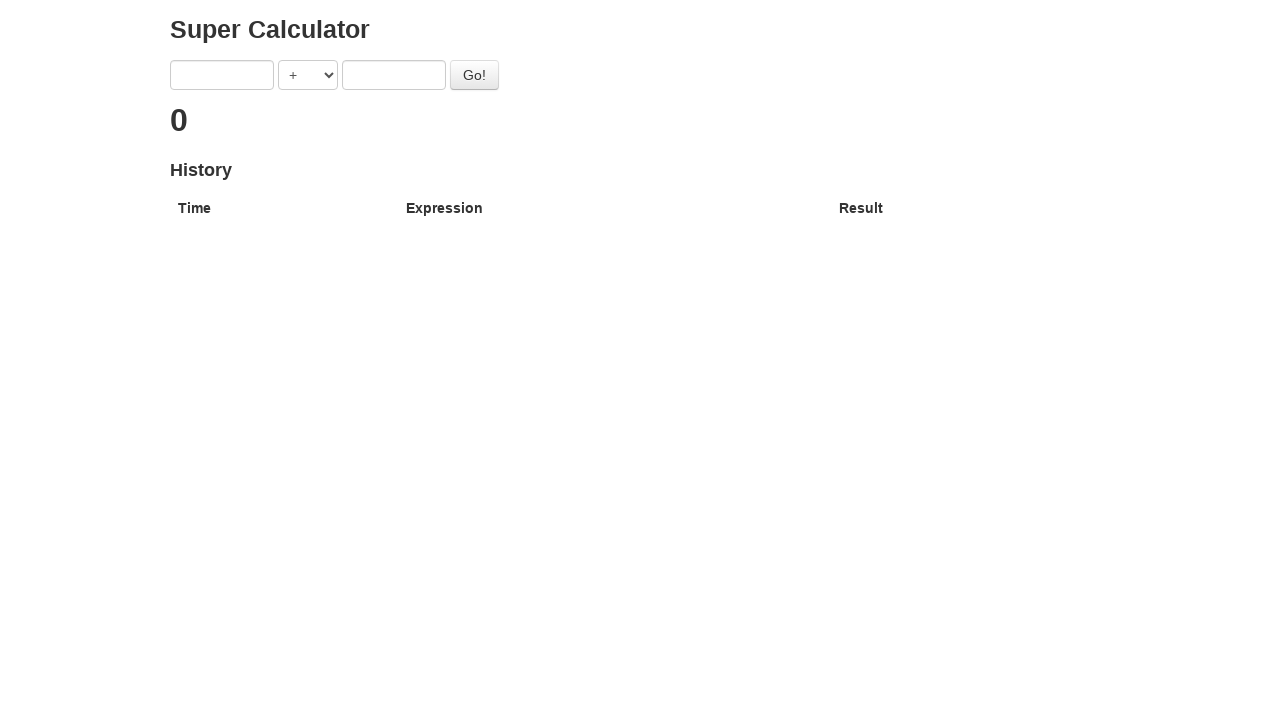

Entered first number '10' in calculator on [ng-model='first']
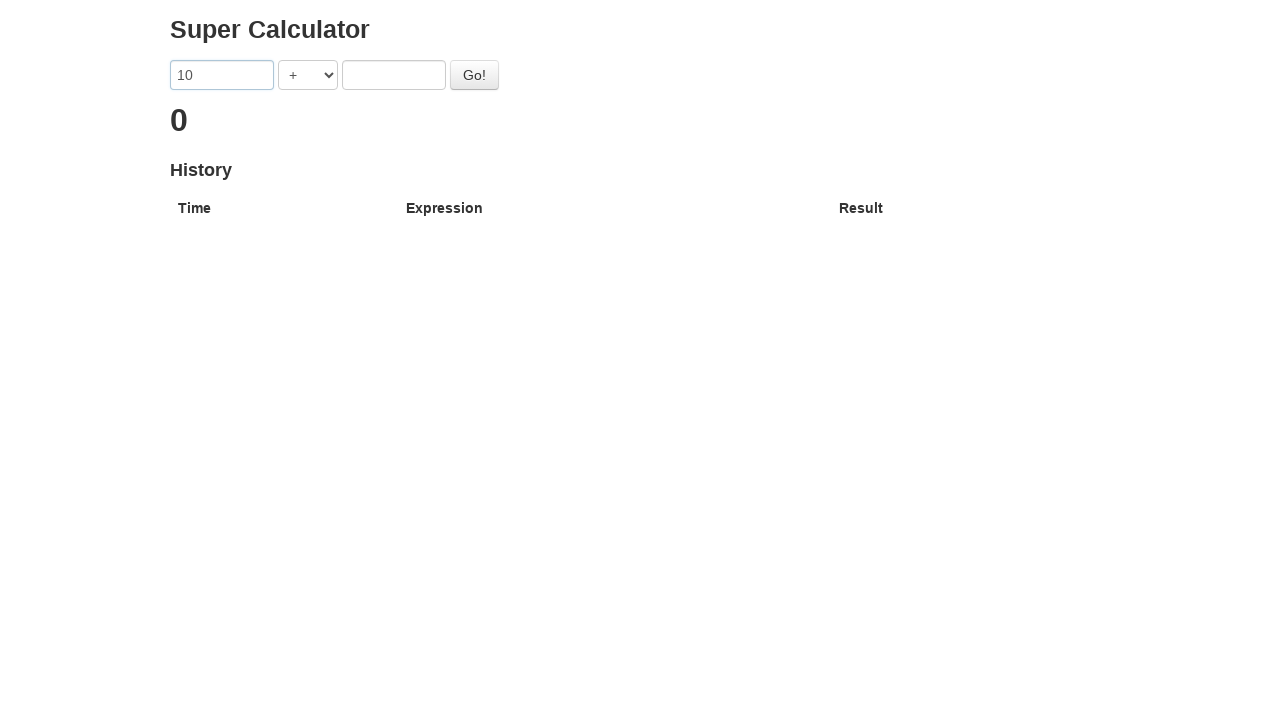

Entered second number '5' in calculator on [ng-model='second']
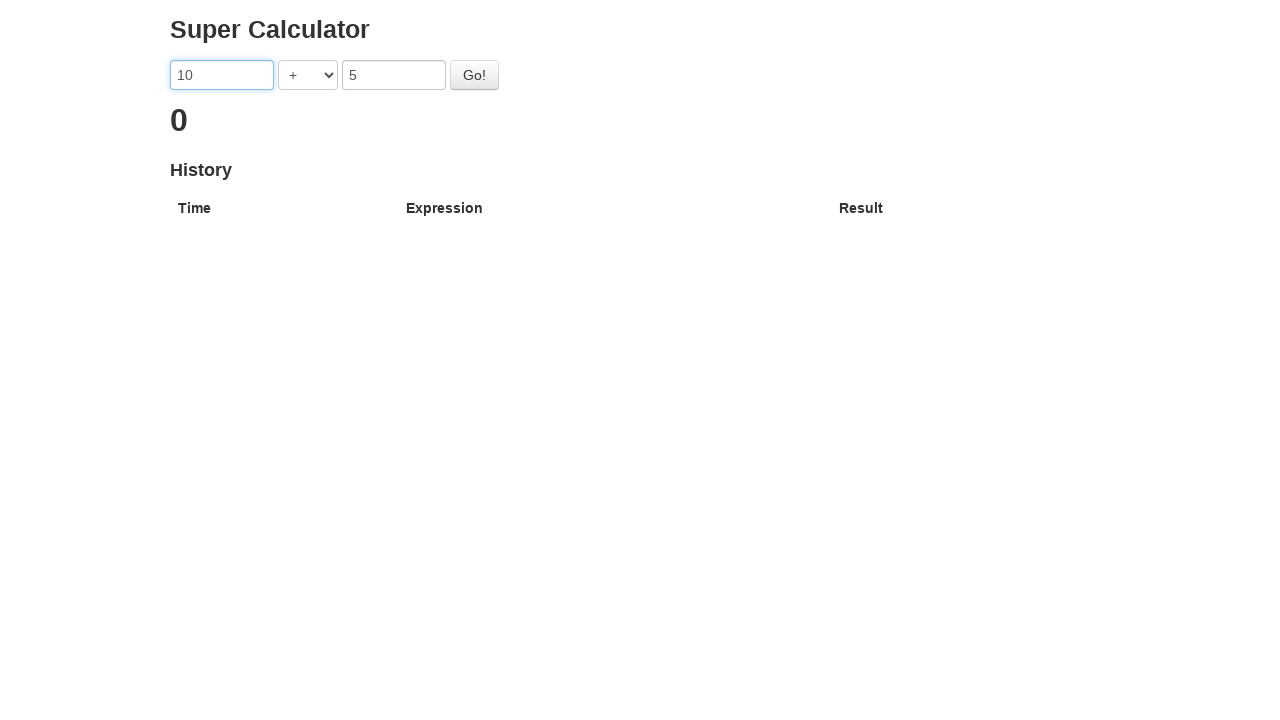

Selected addition operator '+' on [ng-model='operator']
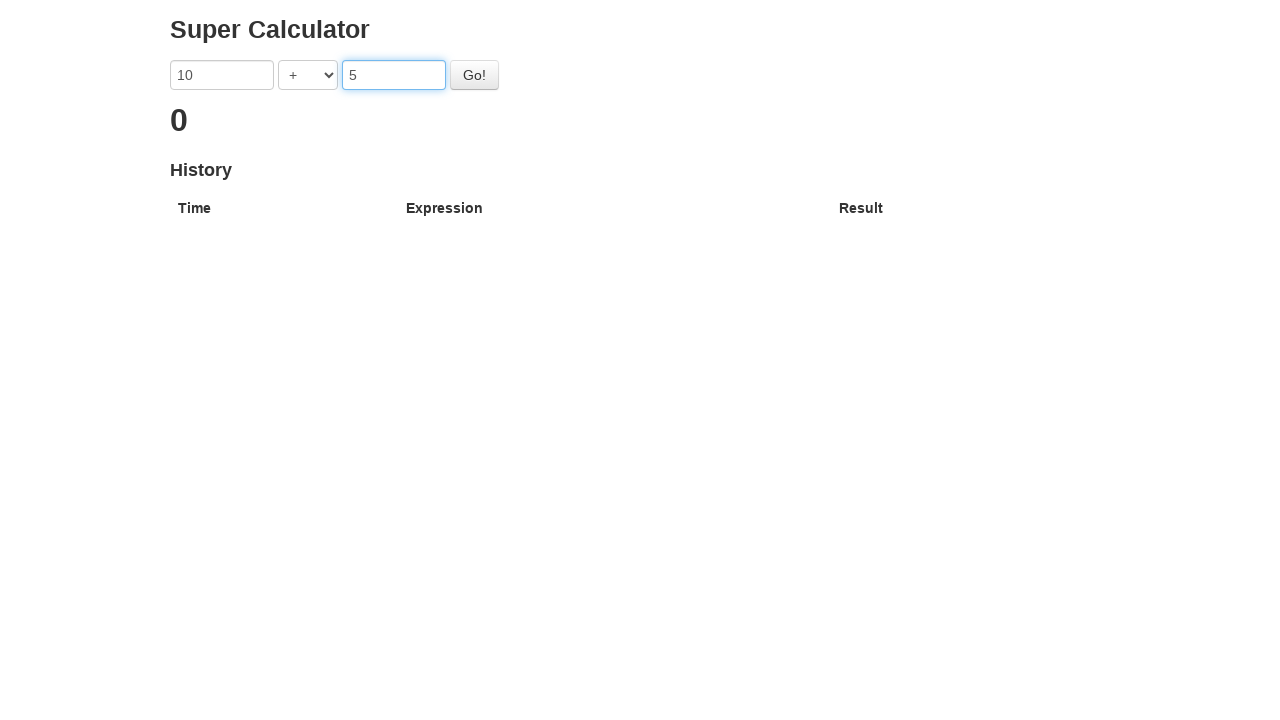

Clicked 'Go!' button to calculate sum at (474, 75) on button:has-text('Go!')
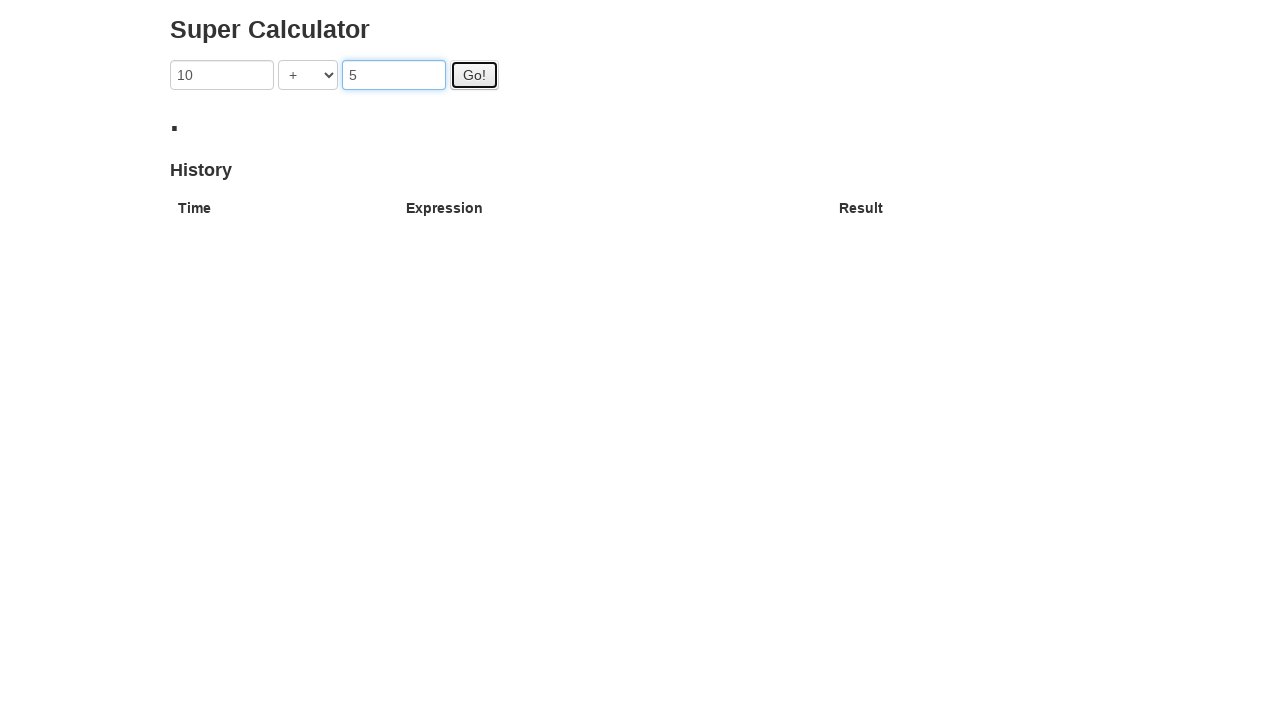

Result displayed in h2 element
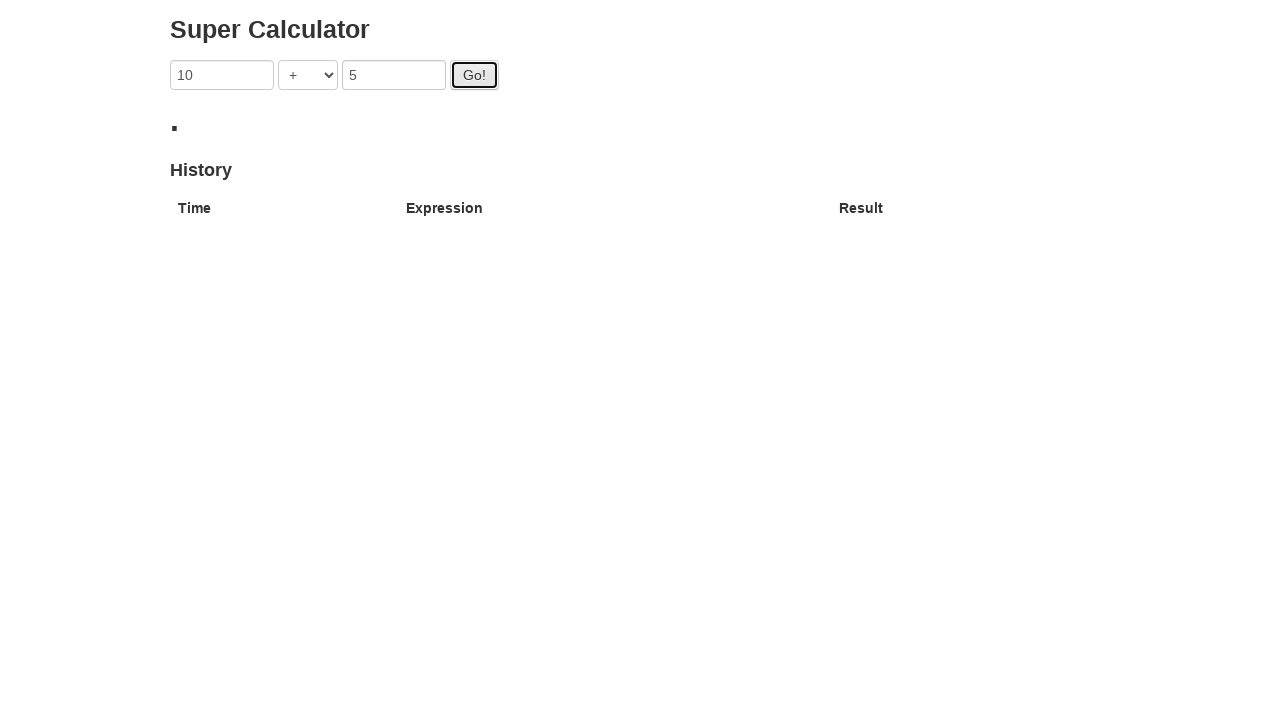

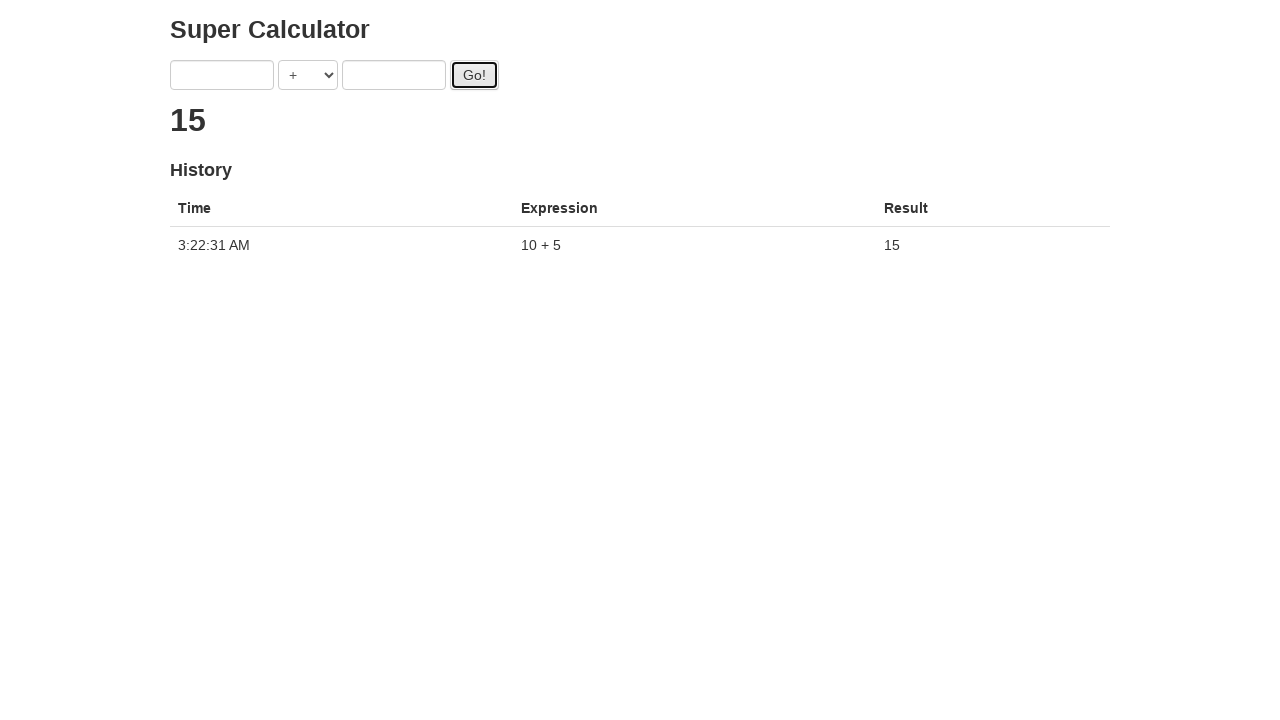